Navigates to the locators page and verifies that both headers and buttons are displayed and enabled.

Starting URL: https://acctabootcamp.github.io/site/examples/locators

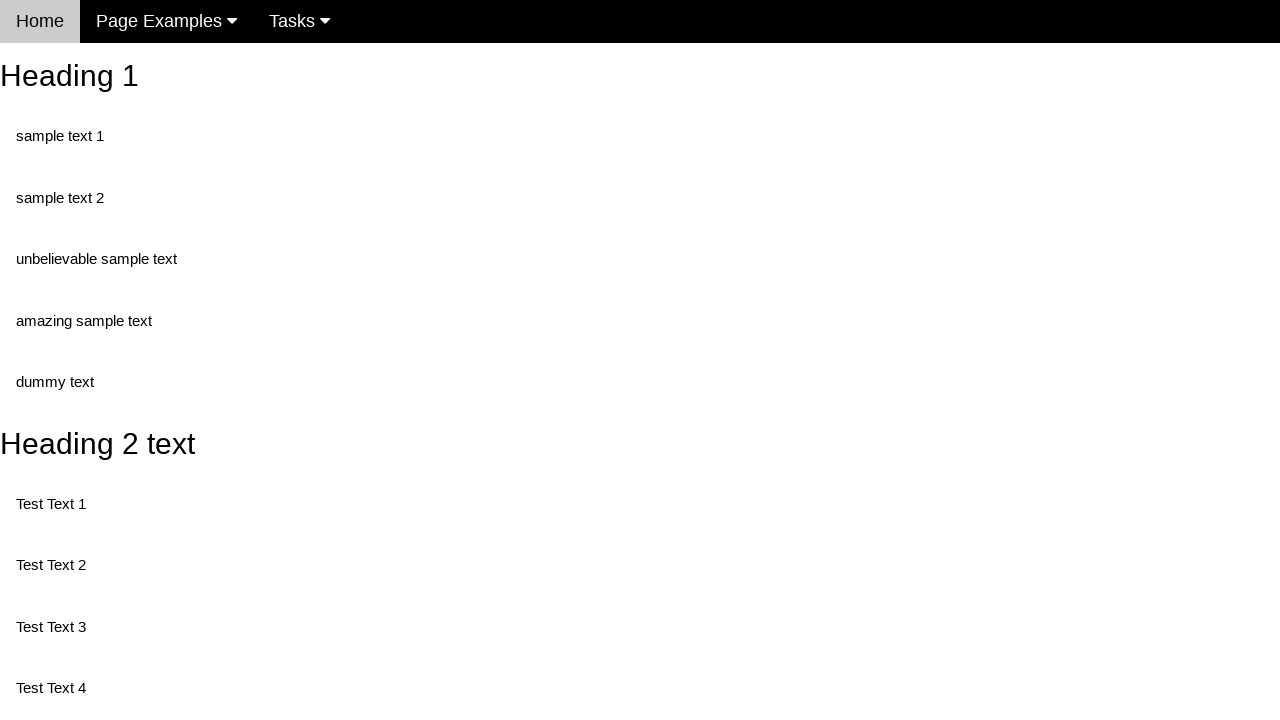

Navigated to locators example page
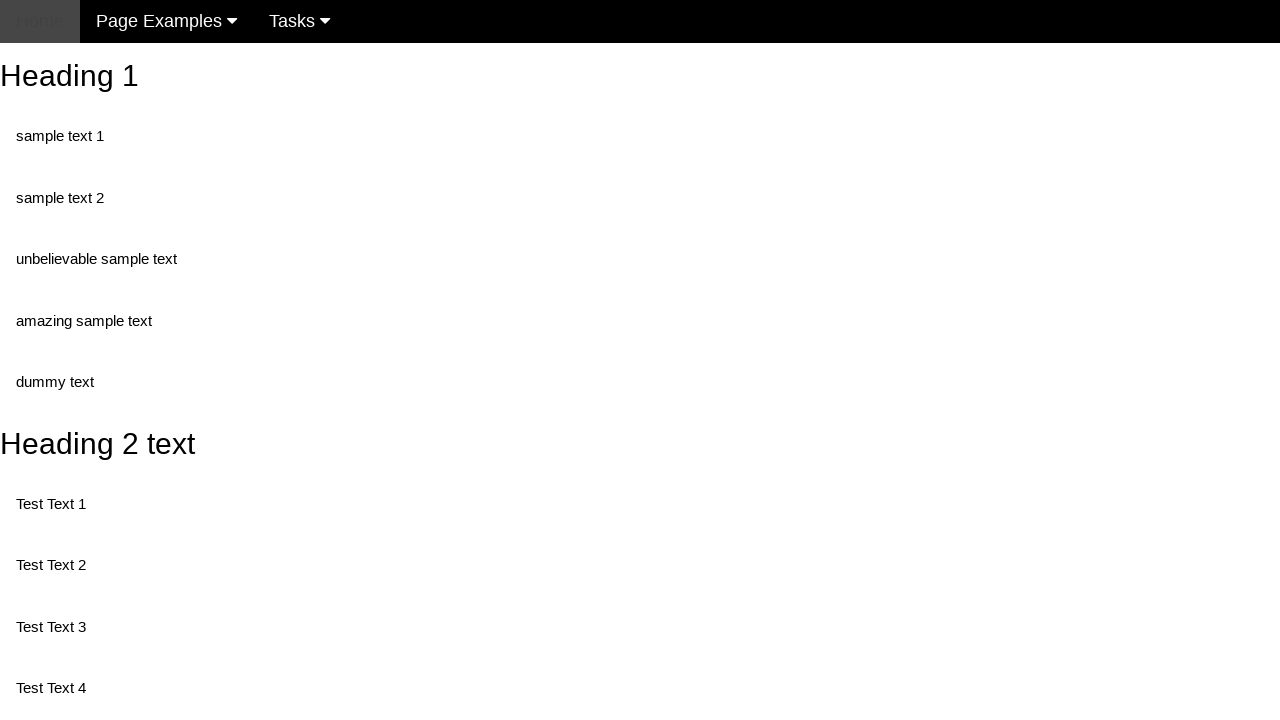

First heading selector loaded
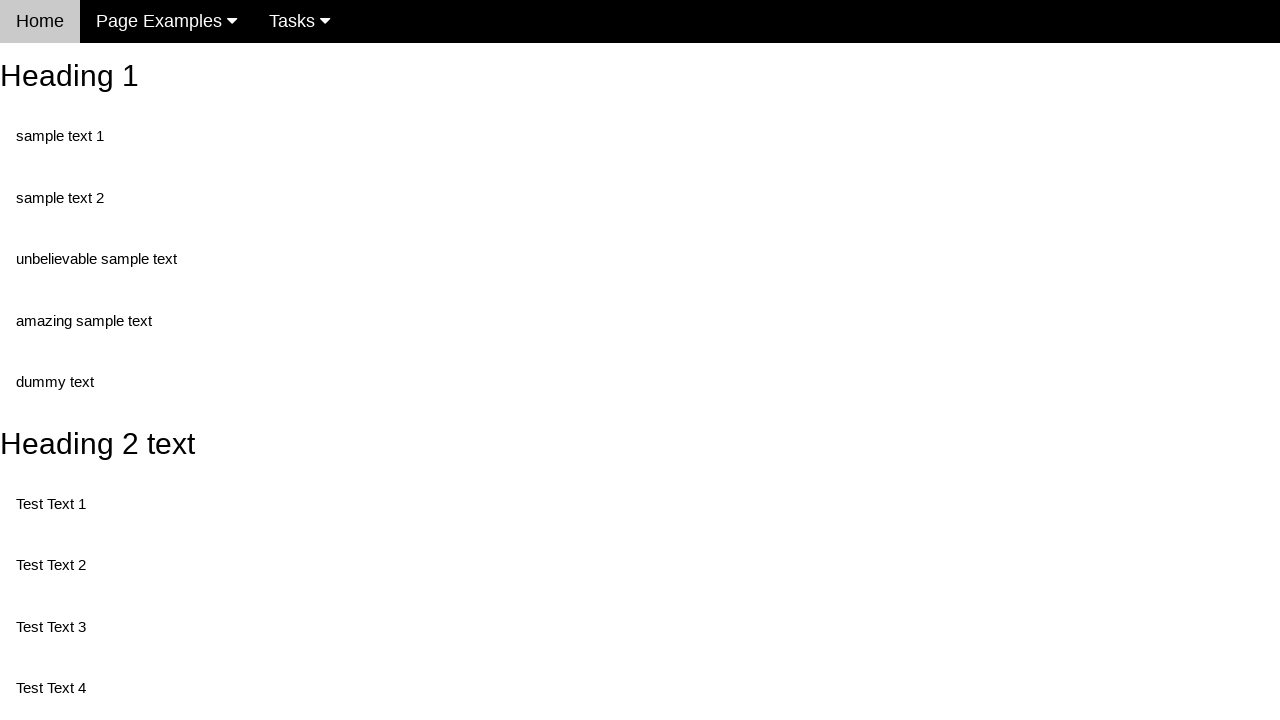

First heading is visible
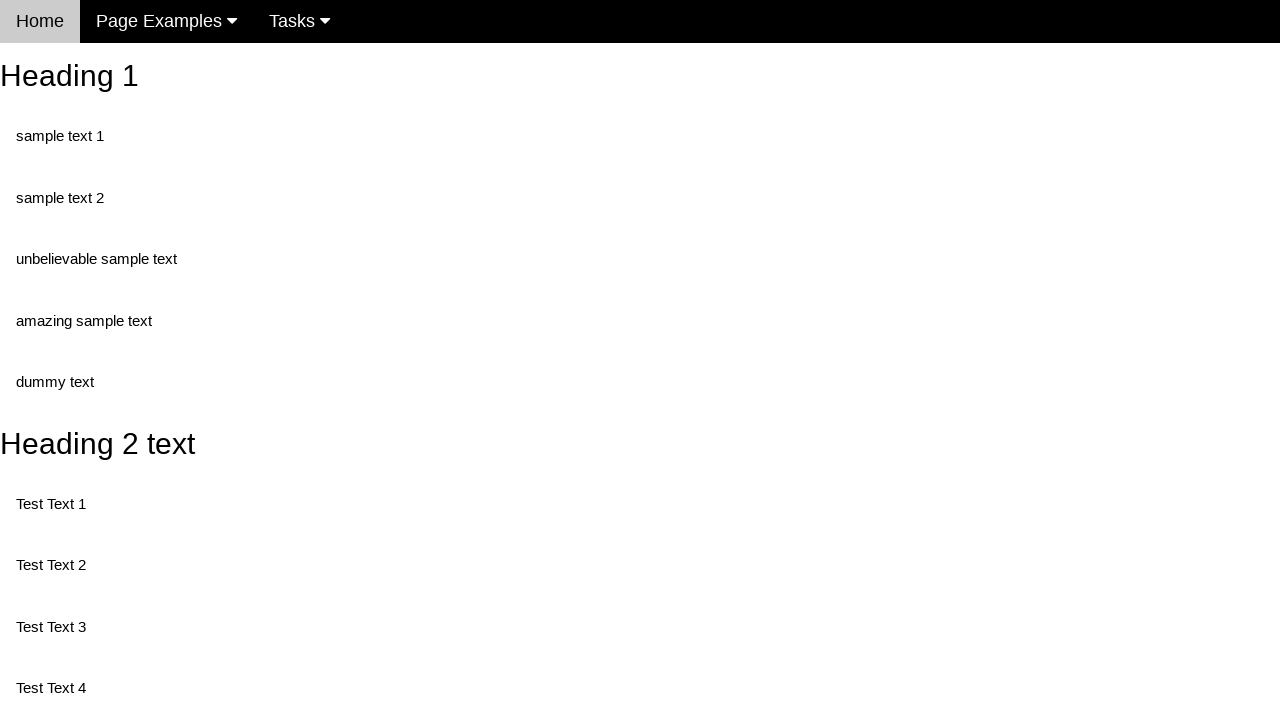

Second heading is visible
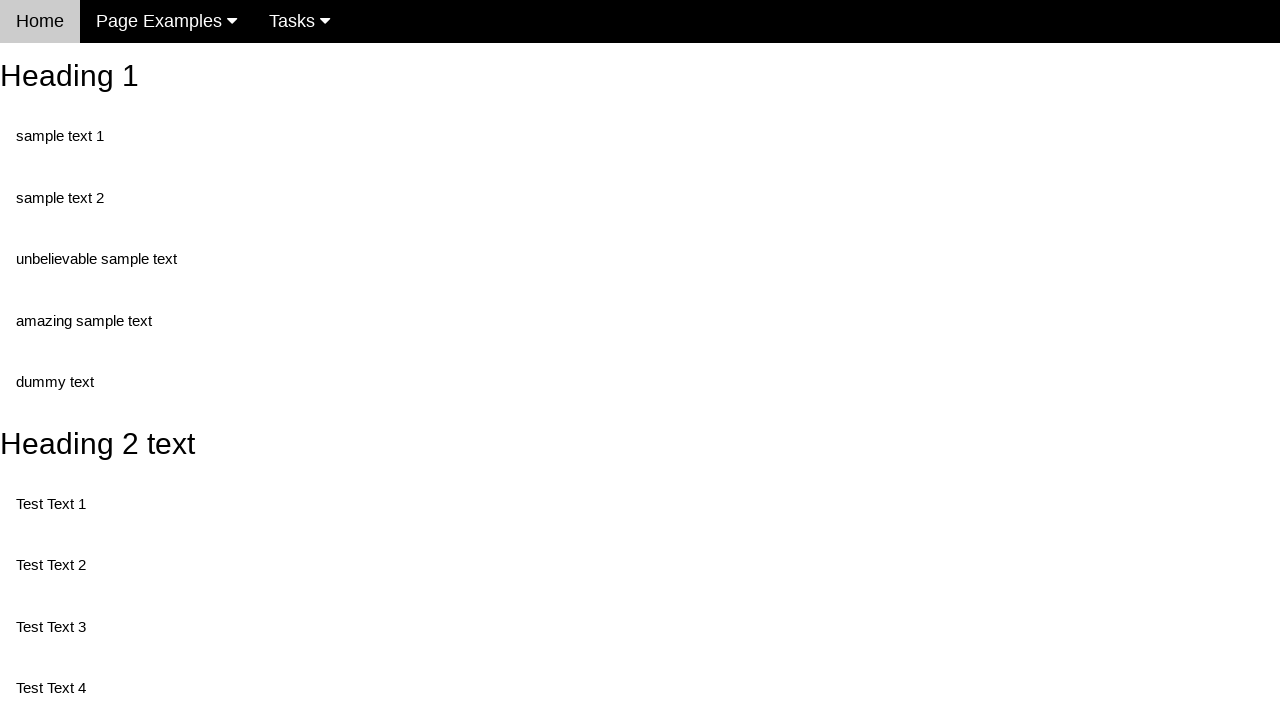

First button is enabled
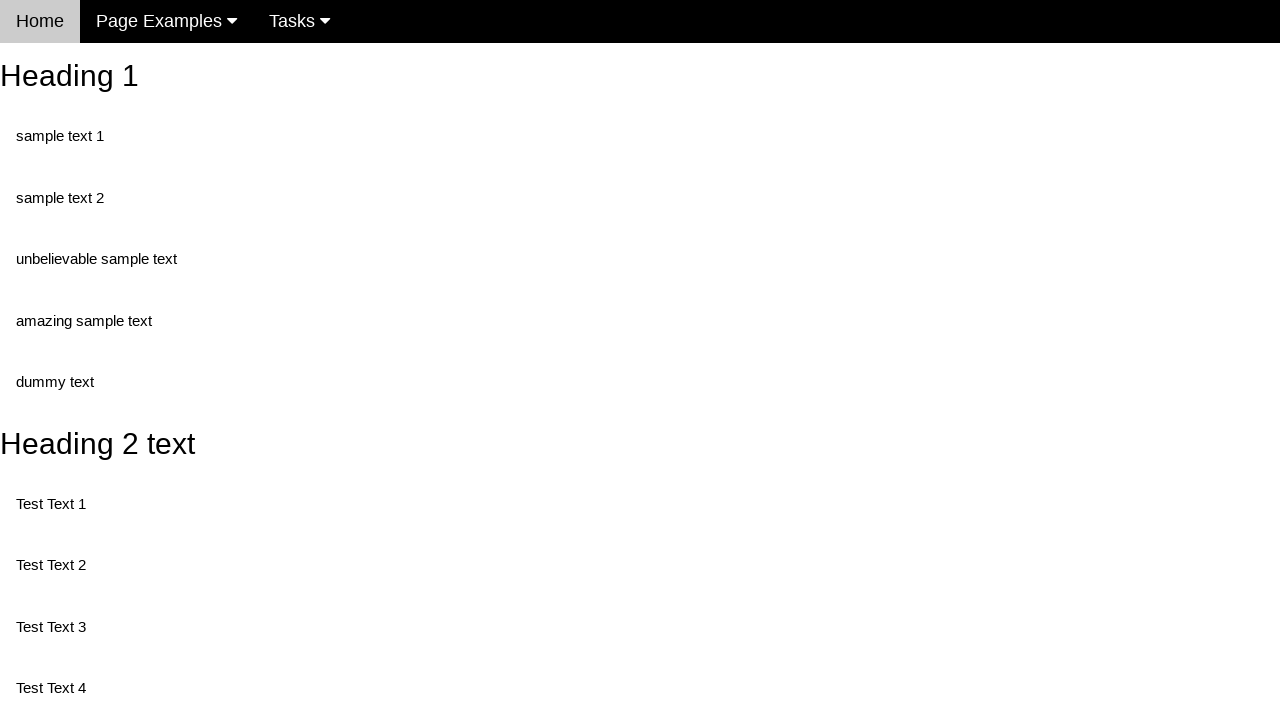

Second button is enabled
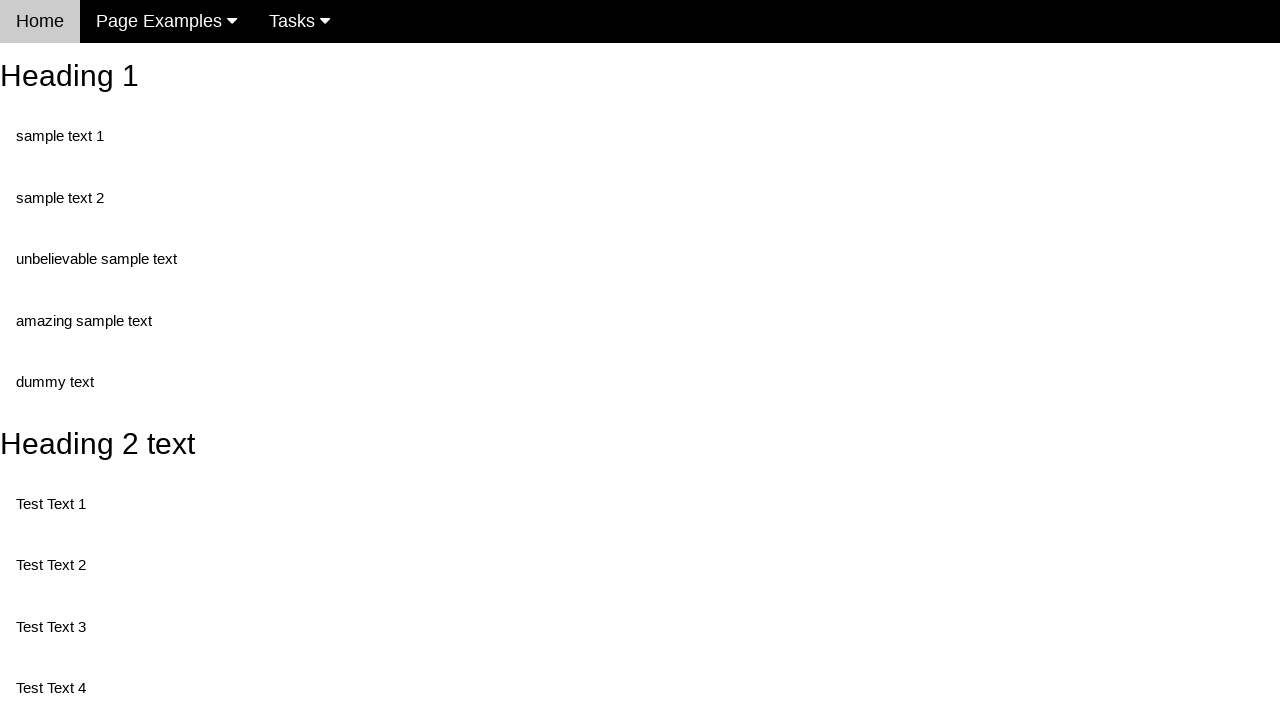

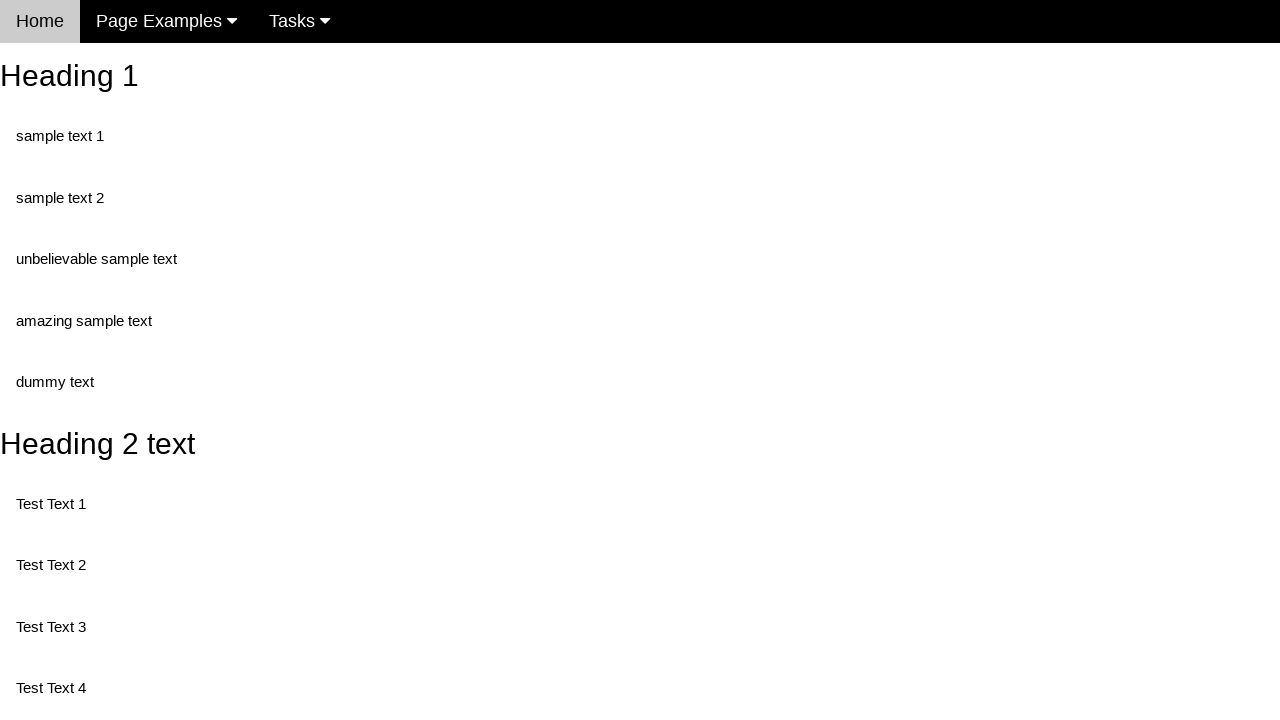